Tests jQuery UI custom dropdown selection by selecting items from speed, number, and salutation dropdowns

Starting URL: https://jqueryui.com/resources/demos/selectmenu/default.html

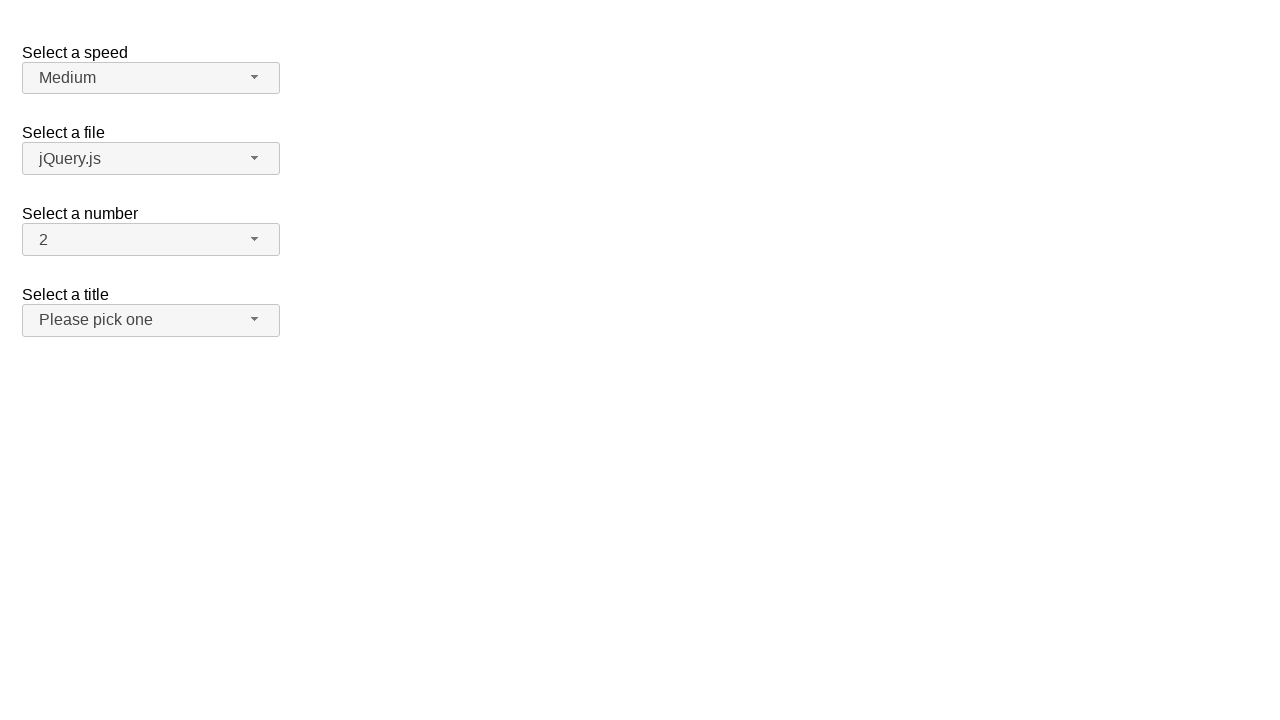

Clicked speed dropdown button to open menu at (151, 78) on span#speed-button
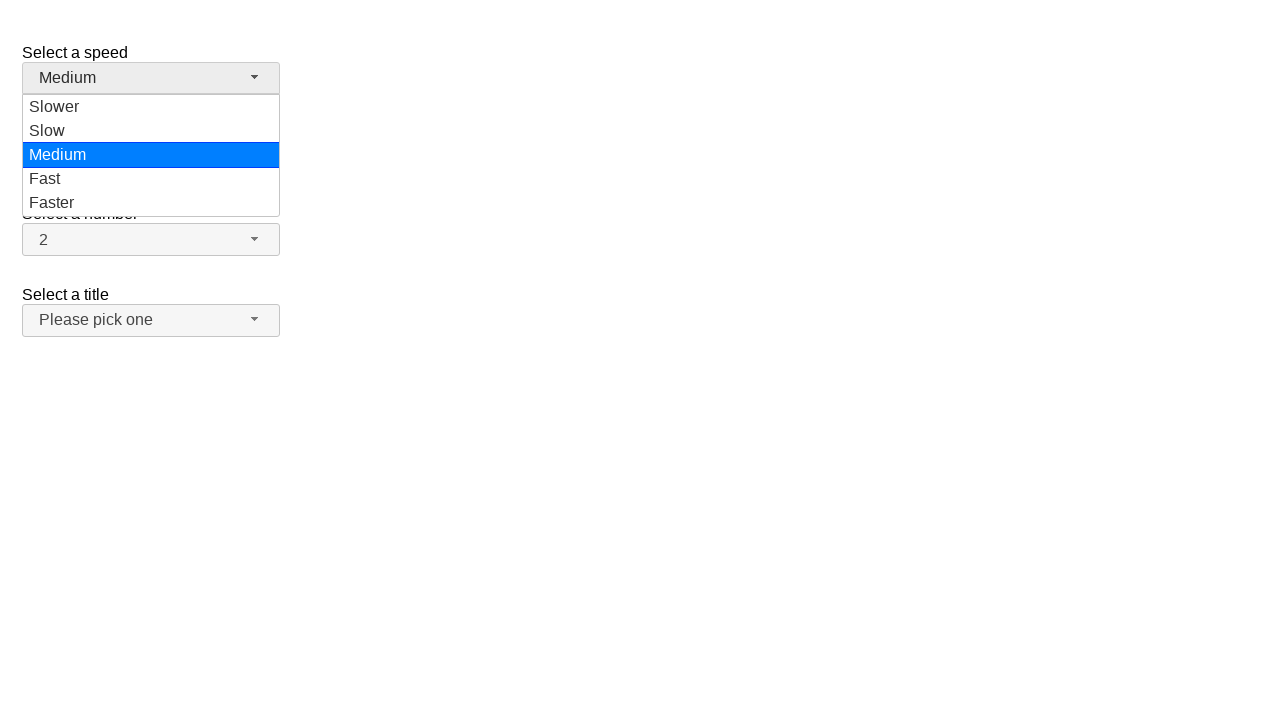

Speed dropdown menu loaded
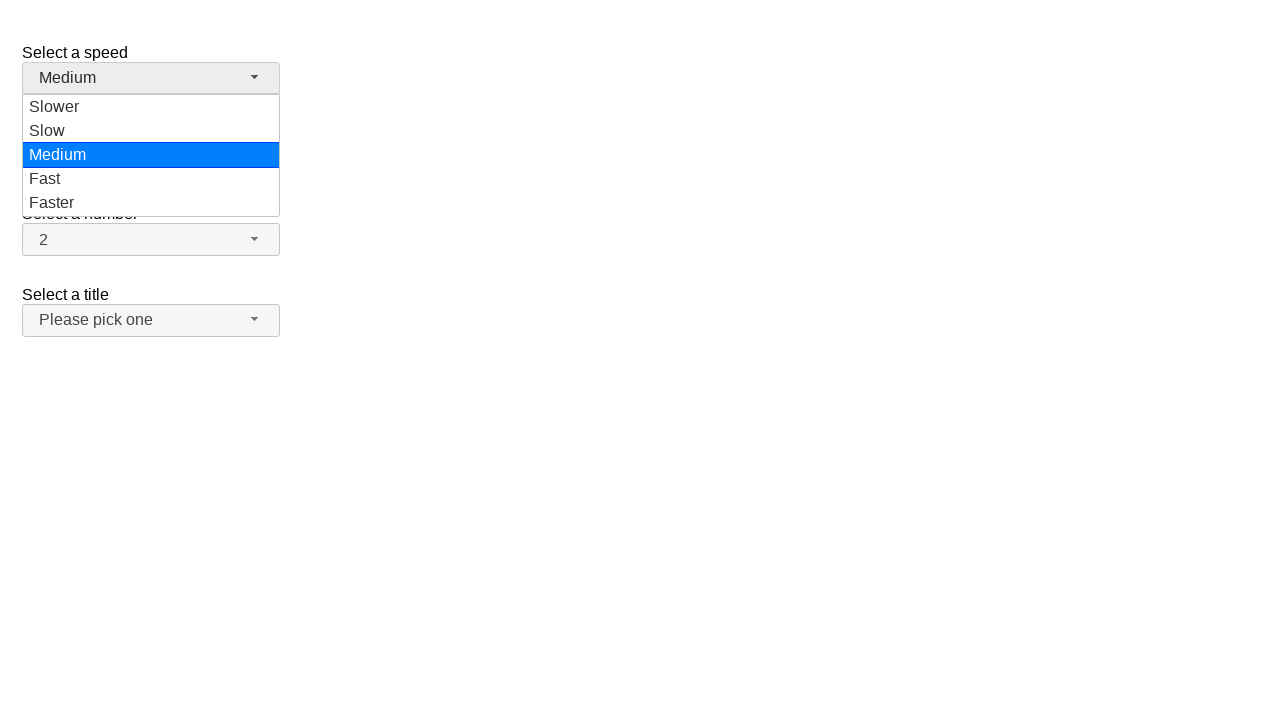

Retrieved all speed dropdown items
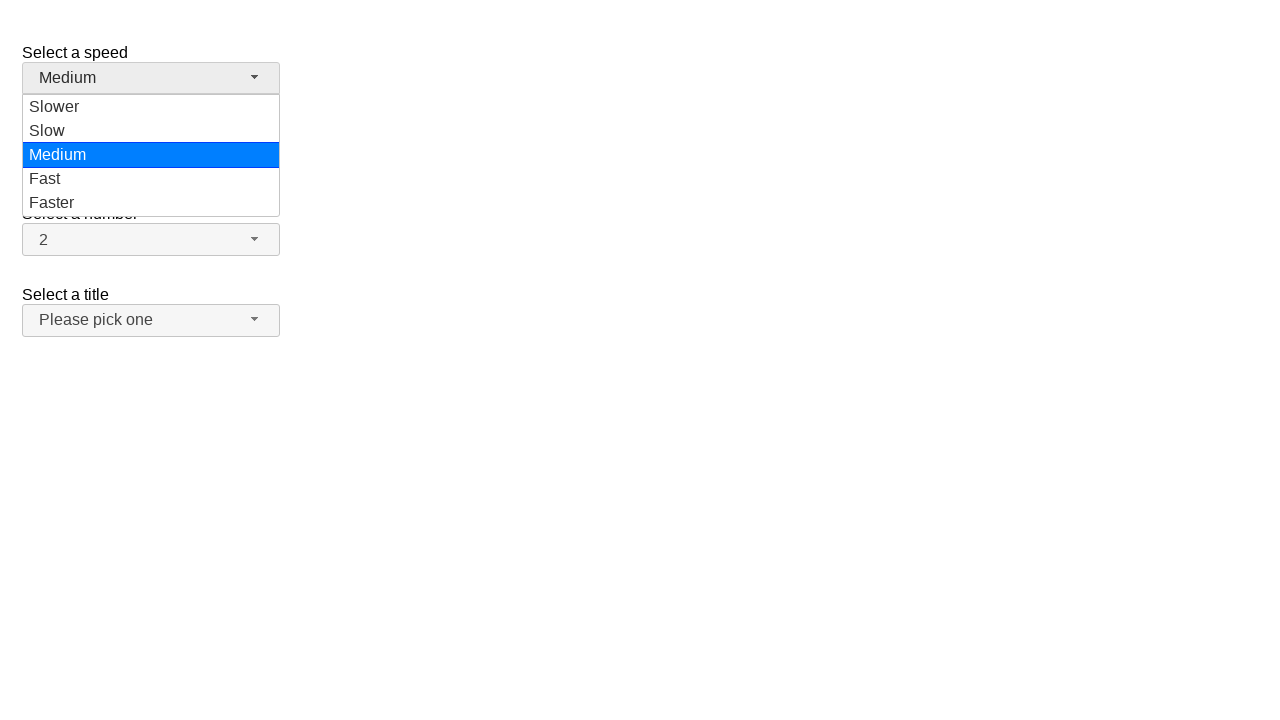

Selected 'Slower' from speed dropdown at (151, 107) on ul#speed-menu>li>div >> nth=0
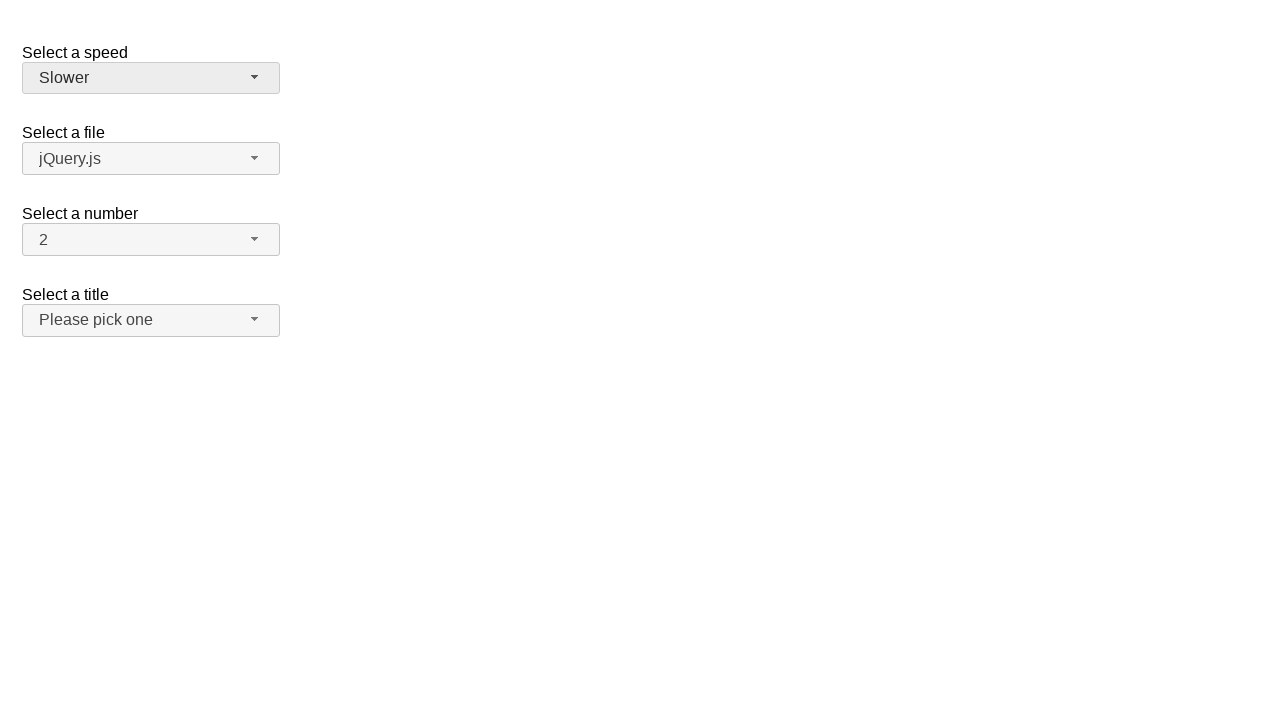

Clicked number dropdown button to open menu at (151, 240) on span#number-button
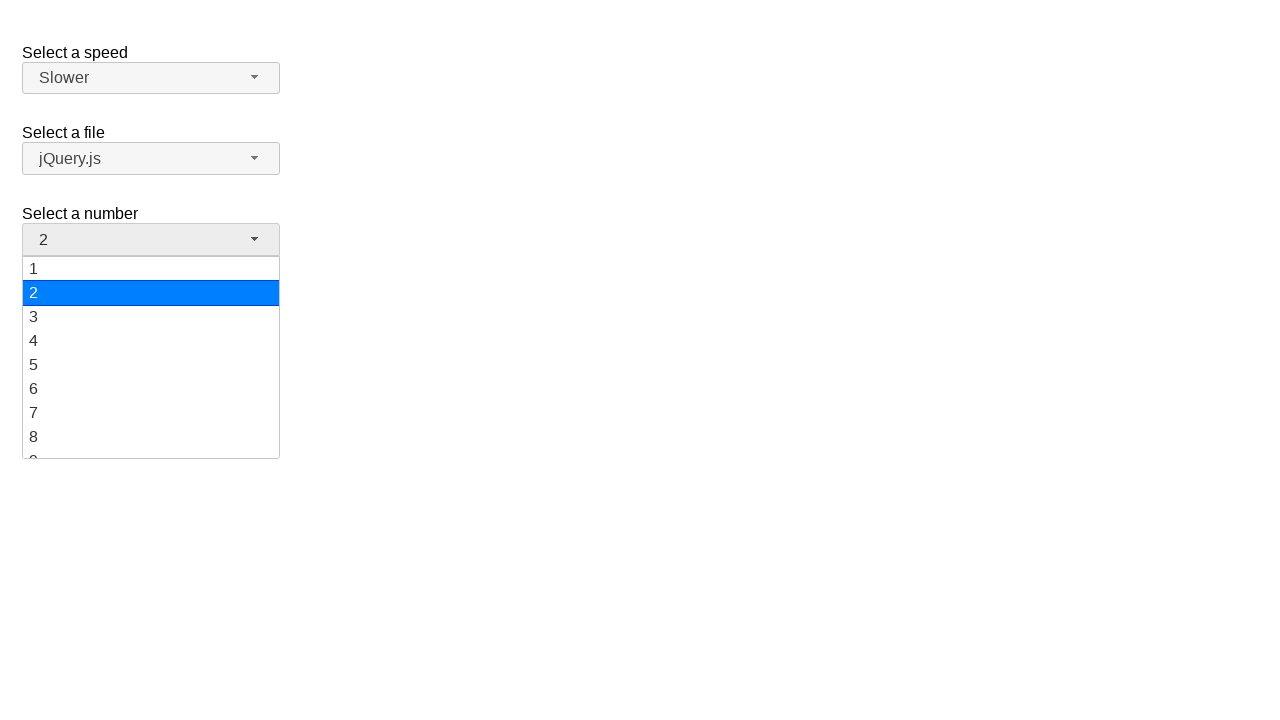

Number dropdown menu loaded
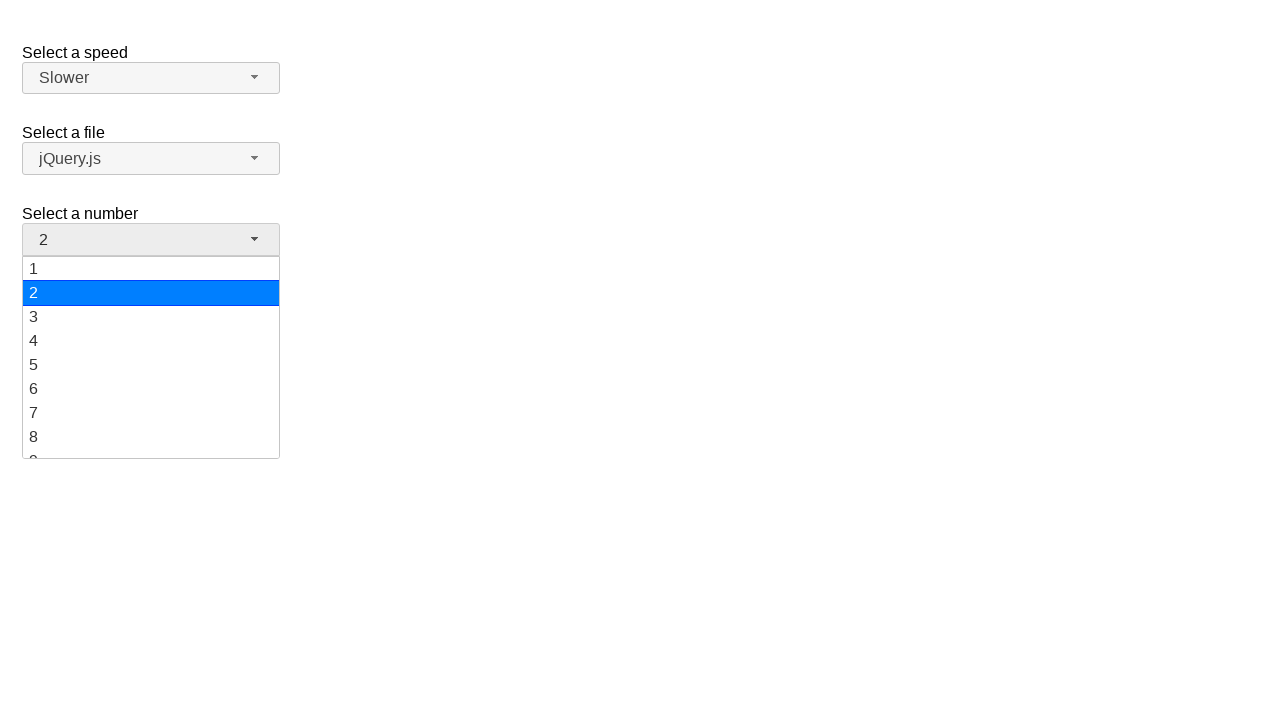

Retrieved all number dropdown items
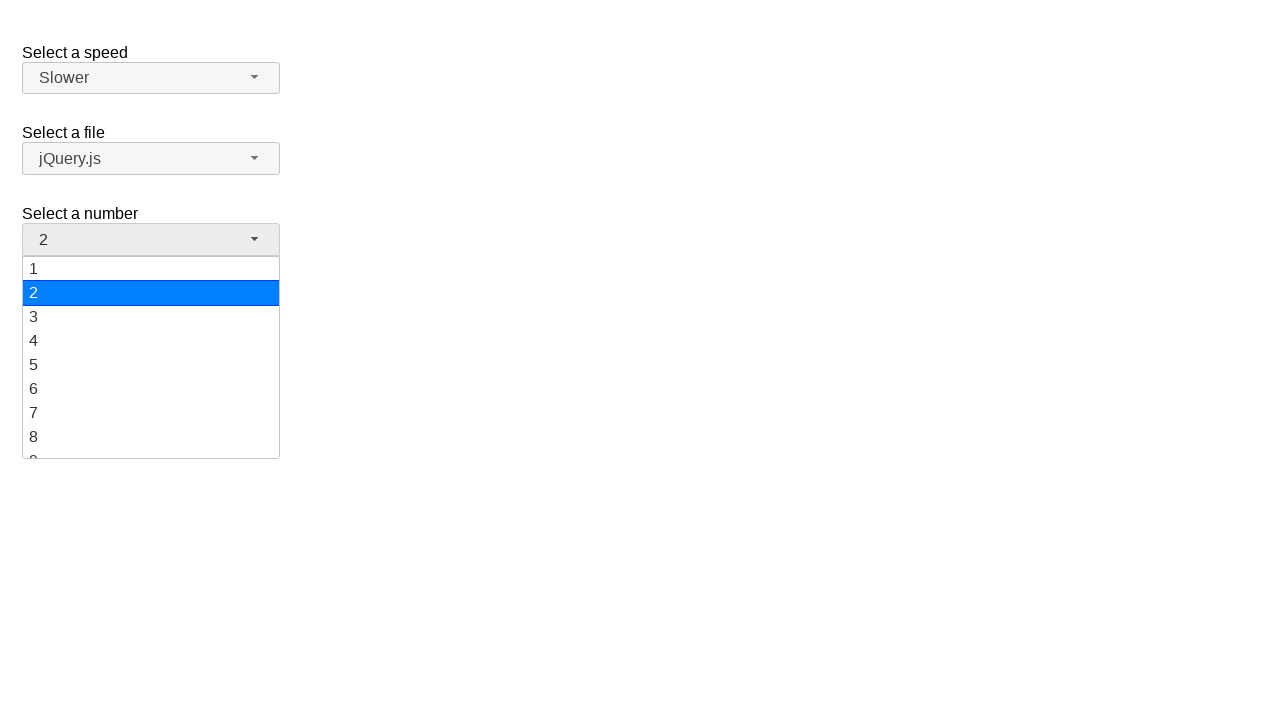

Selected '10' from number dropdown at (151, 357) on ul#number-menu>li>div >> nth=9
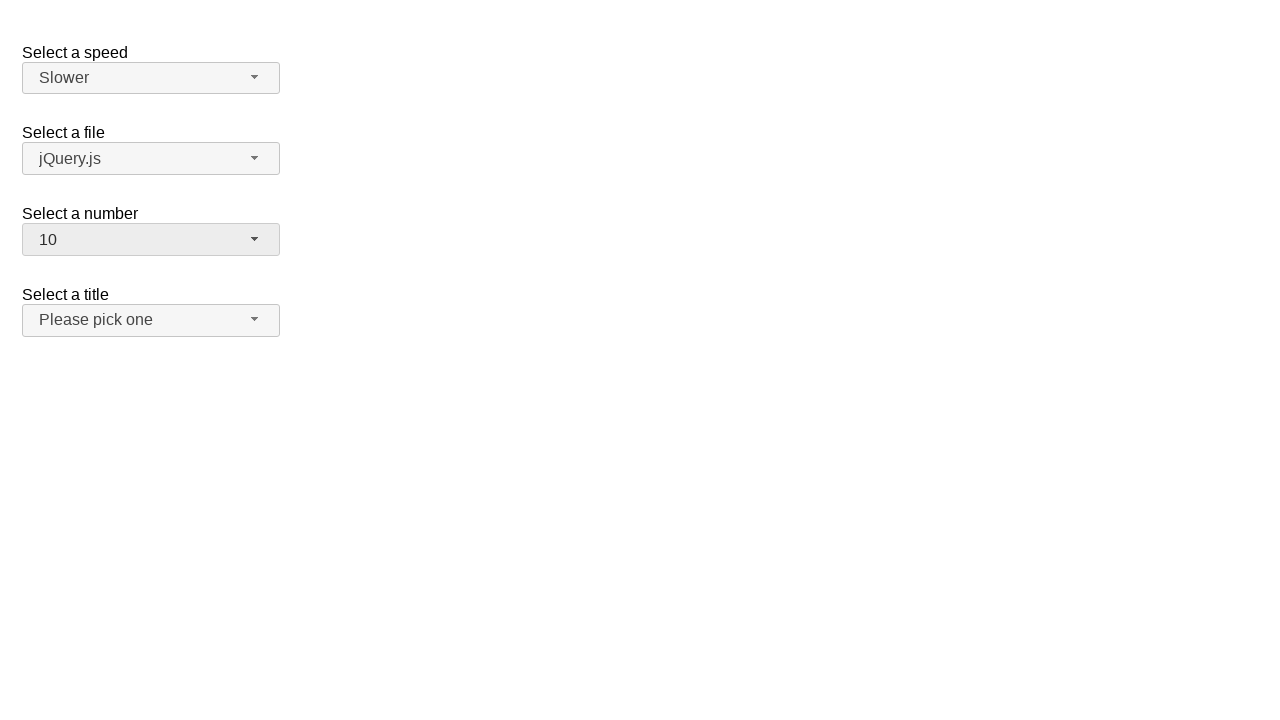

Clicked salutation dropdown button to open menu at (151, 320) on span#salutation-button
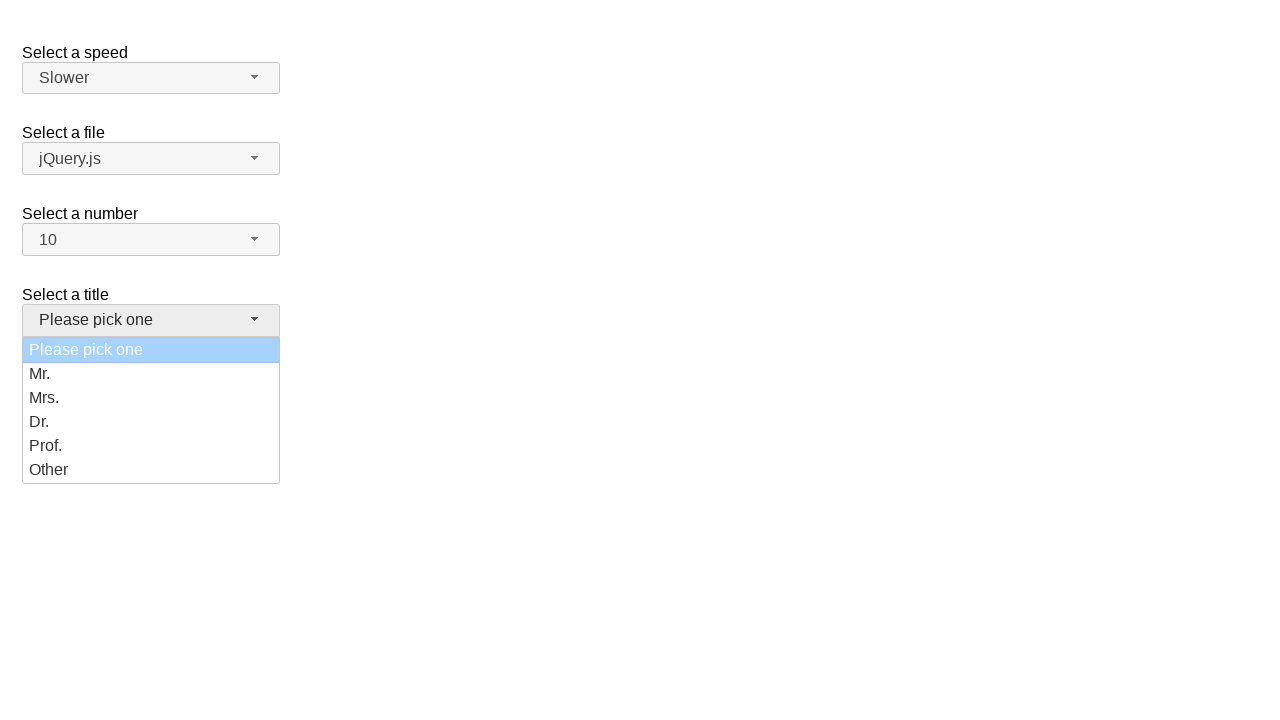

Salutation dropdown menu loaded
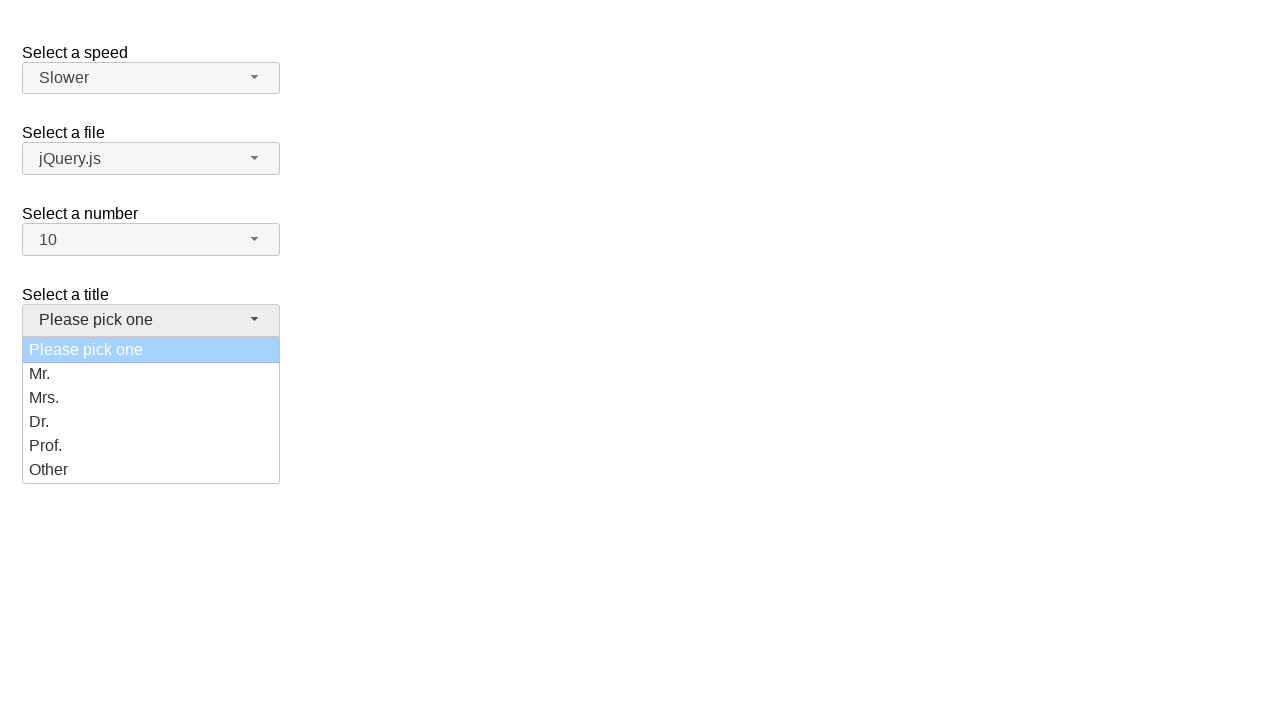

Retrieved all salutation dropdown items
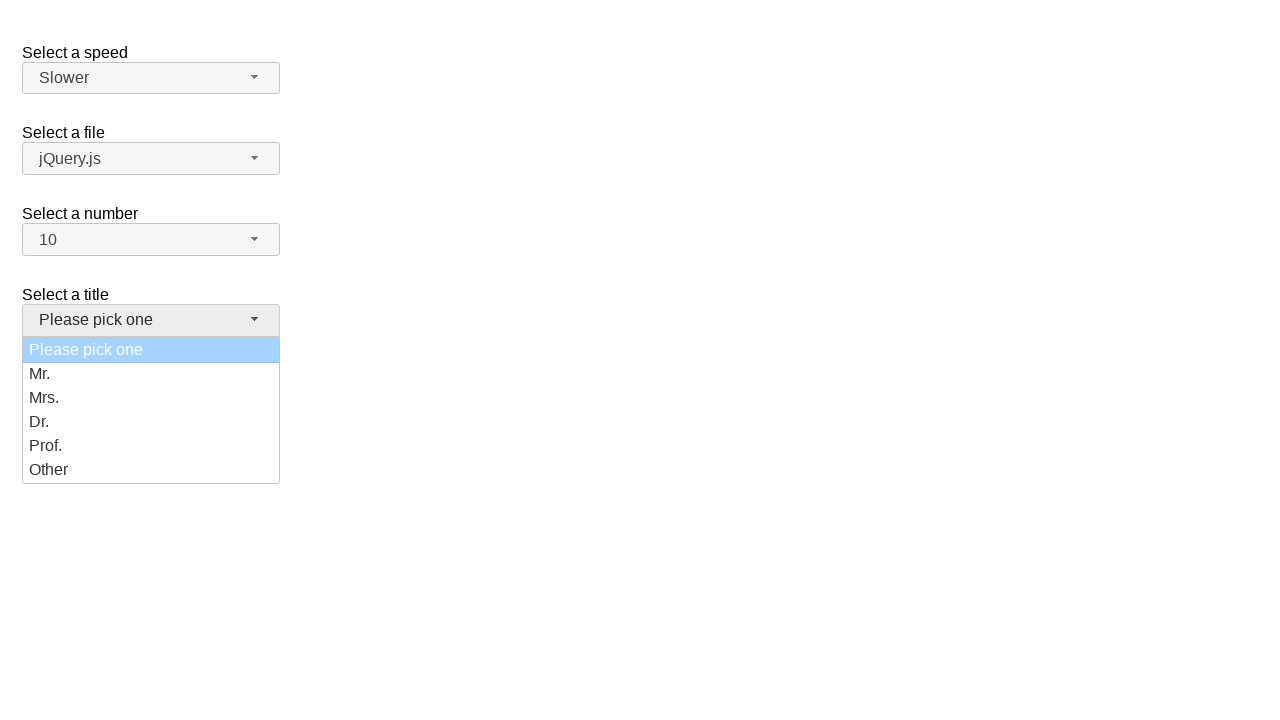

Selected 'Mrs.' from salutation dropdown at (151, 398) on ul#salutation-menu>li>div >> nth=2
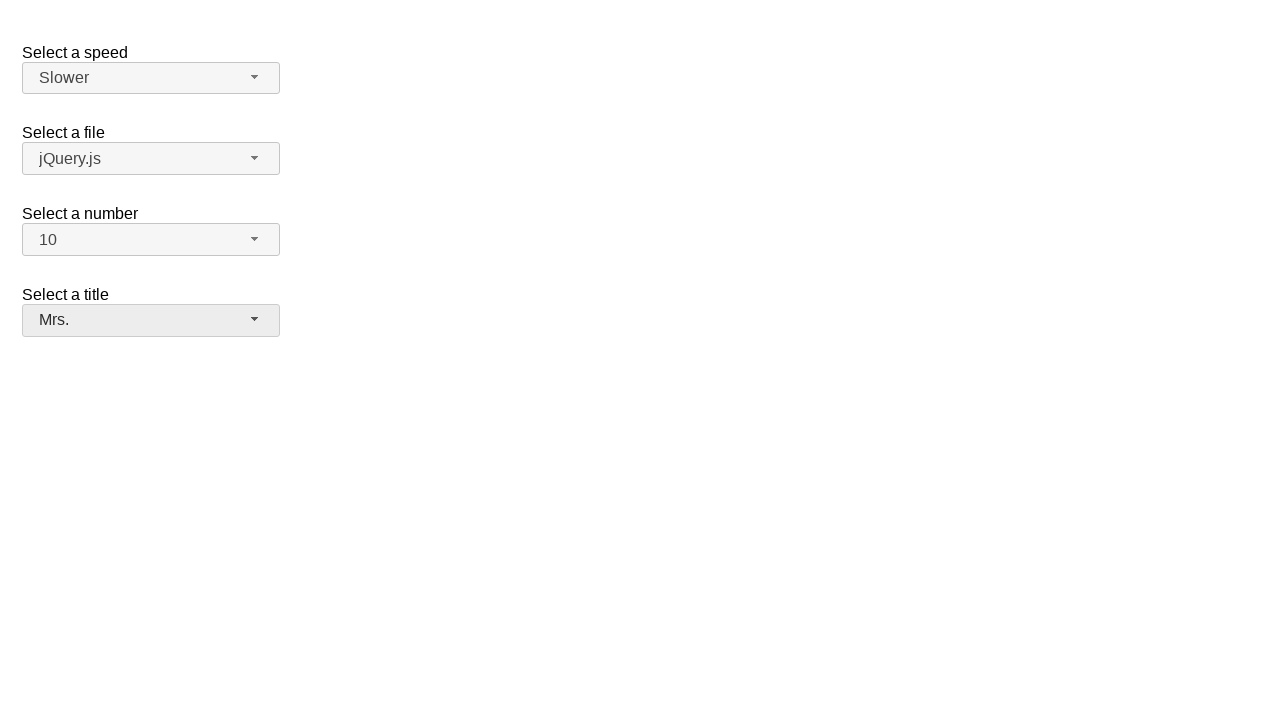

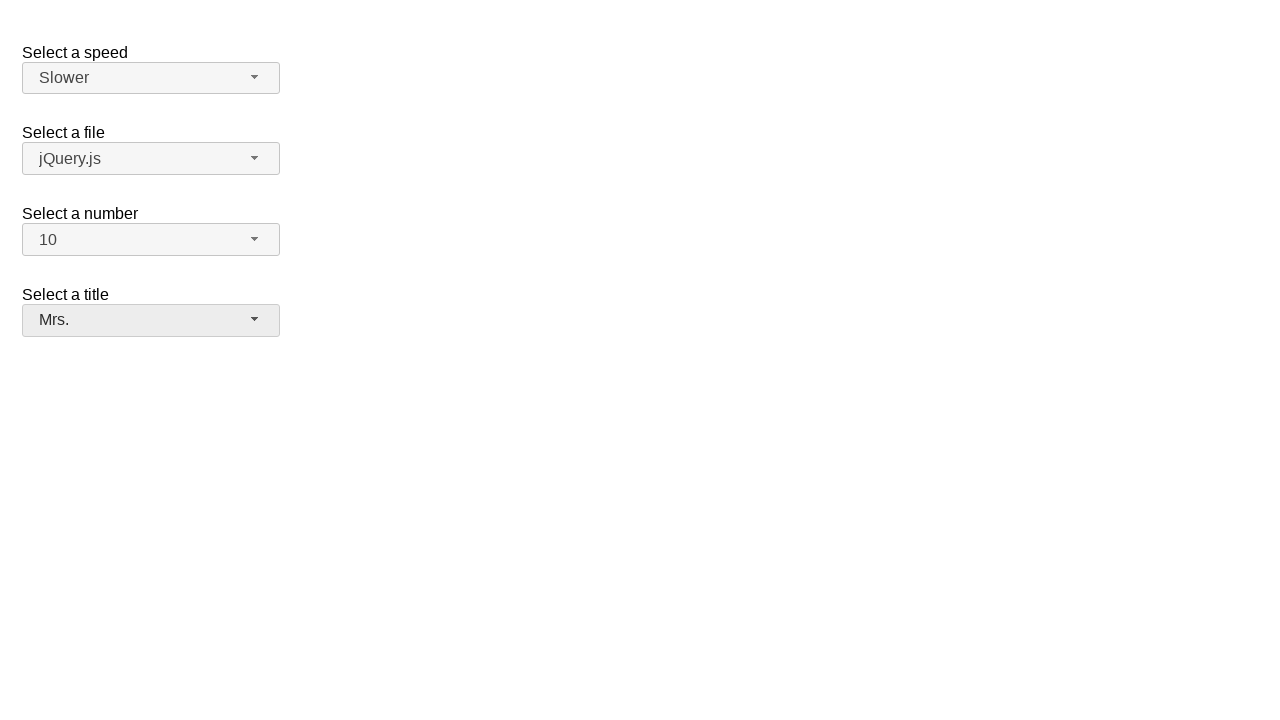